Tests registration form validation by submitting without first name and checking for validation error

Starting URL: https://suninjuly.github.io/registration1.html

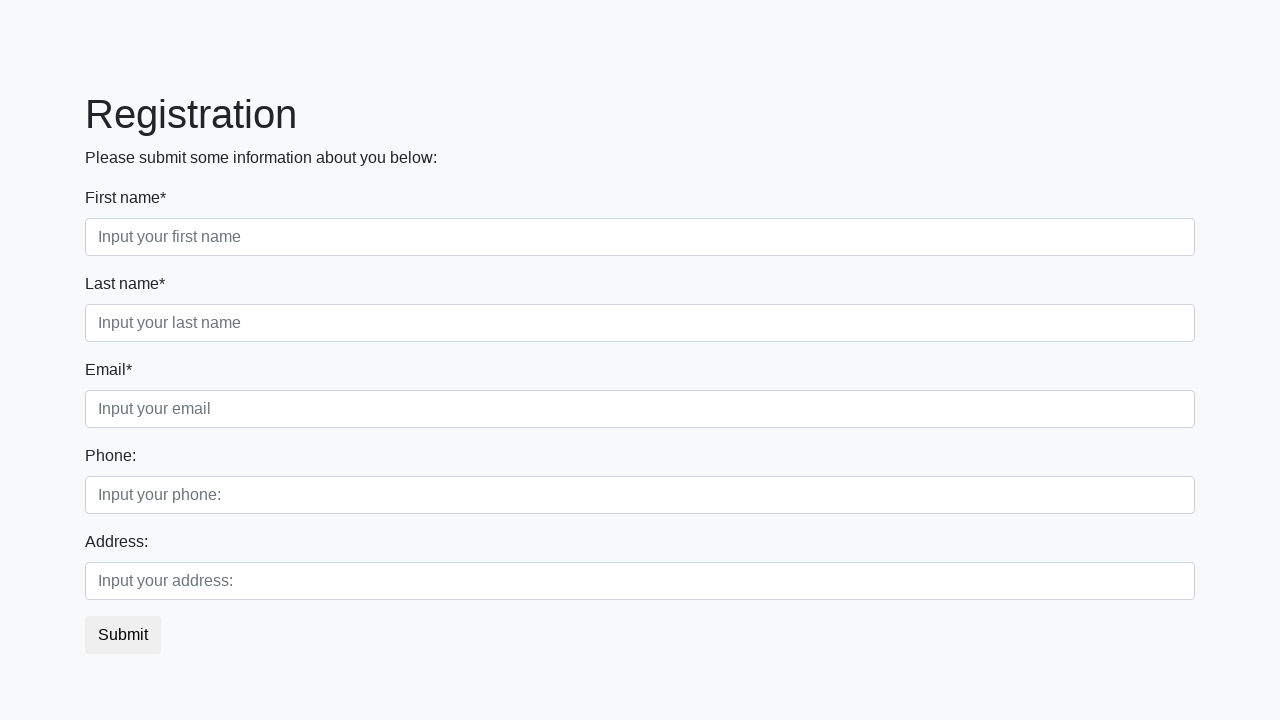

Filled last name field with 'Wilson' on input[placeholder='Input your last name']
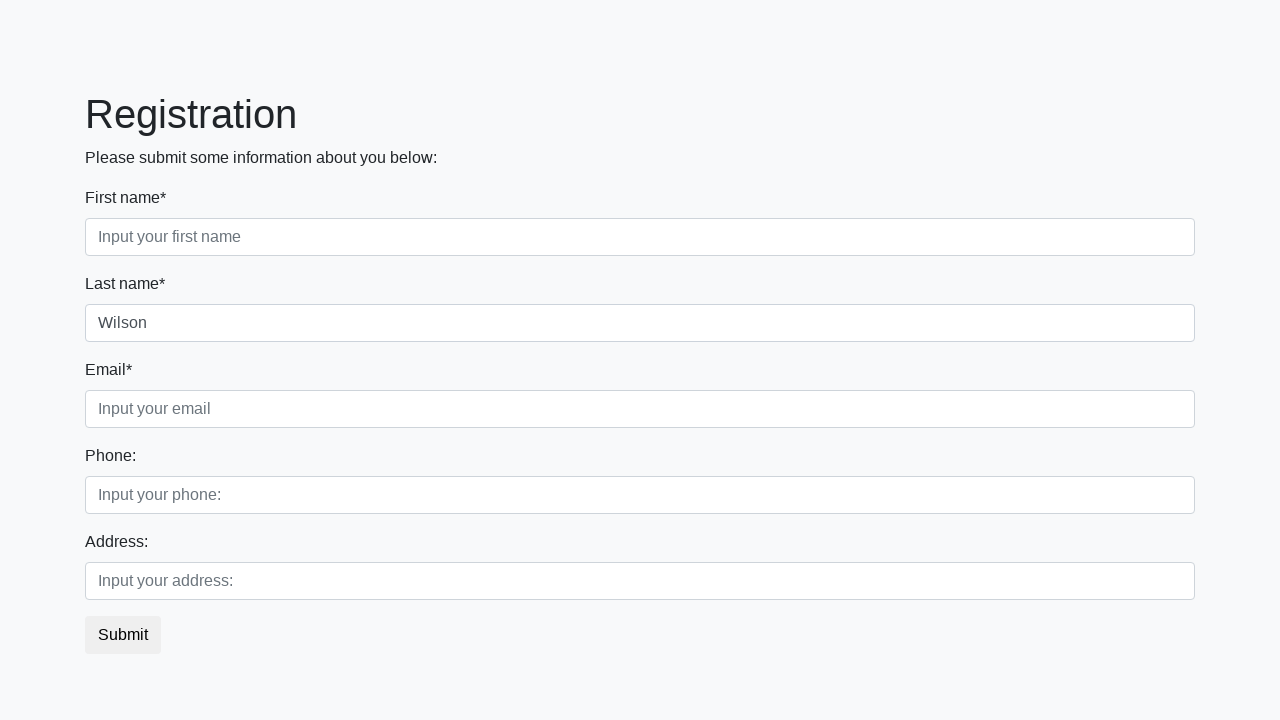

Filled email field with 'wilson@example.com' on .form-control.third
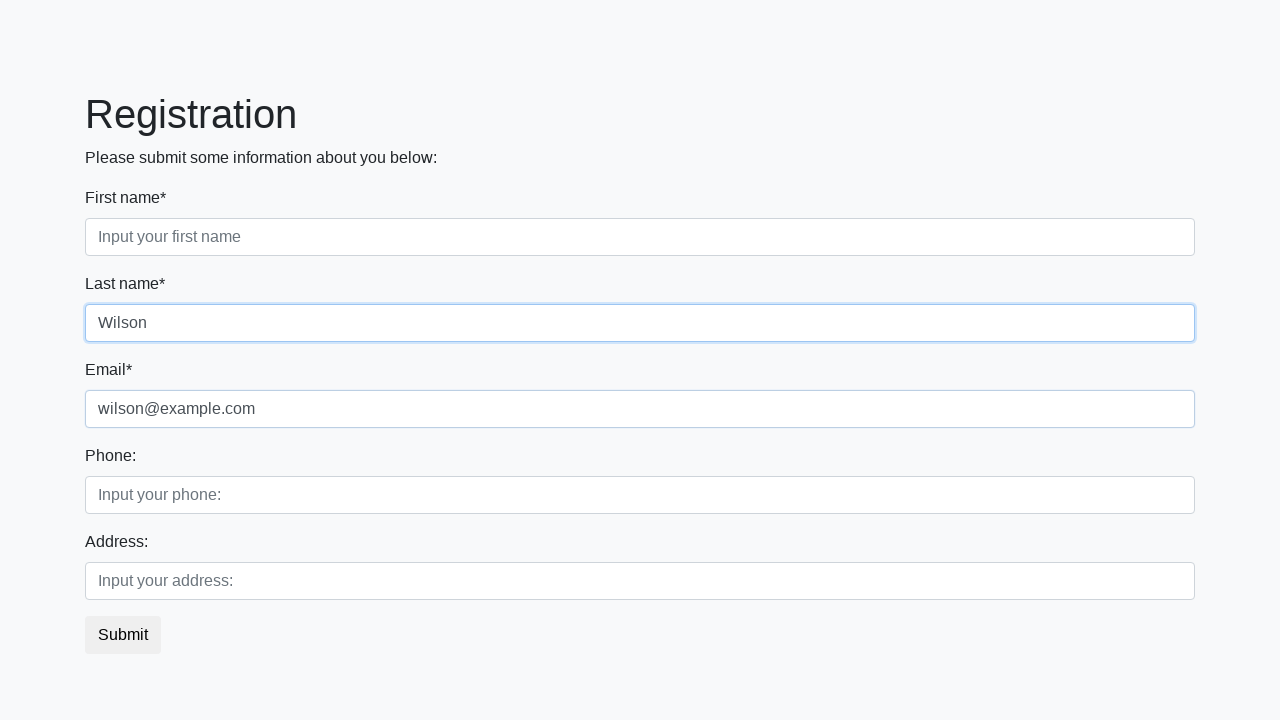

Clicked submit button to trigger validation at (123, 635) on .btn-default
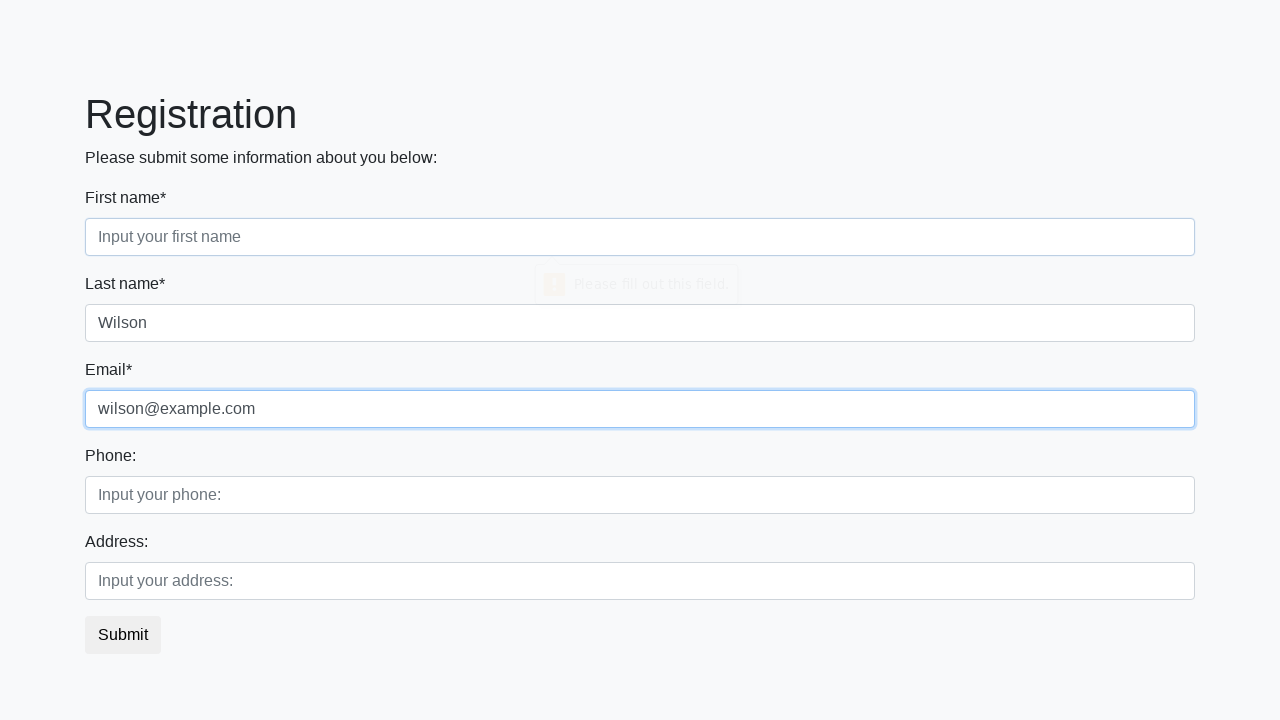

Confirmed first name field is still present (validation error triggered)
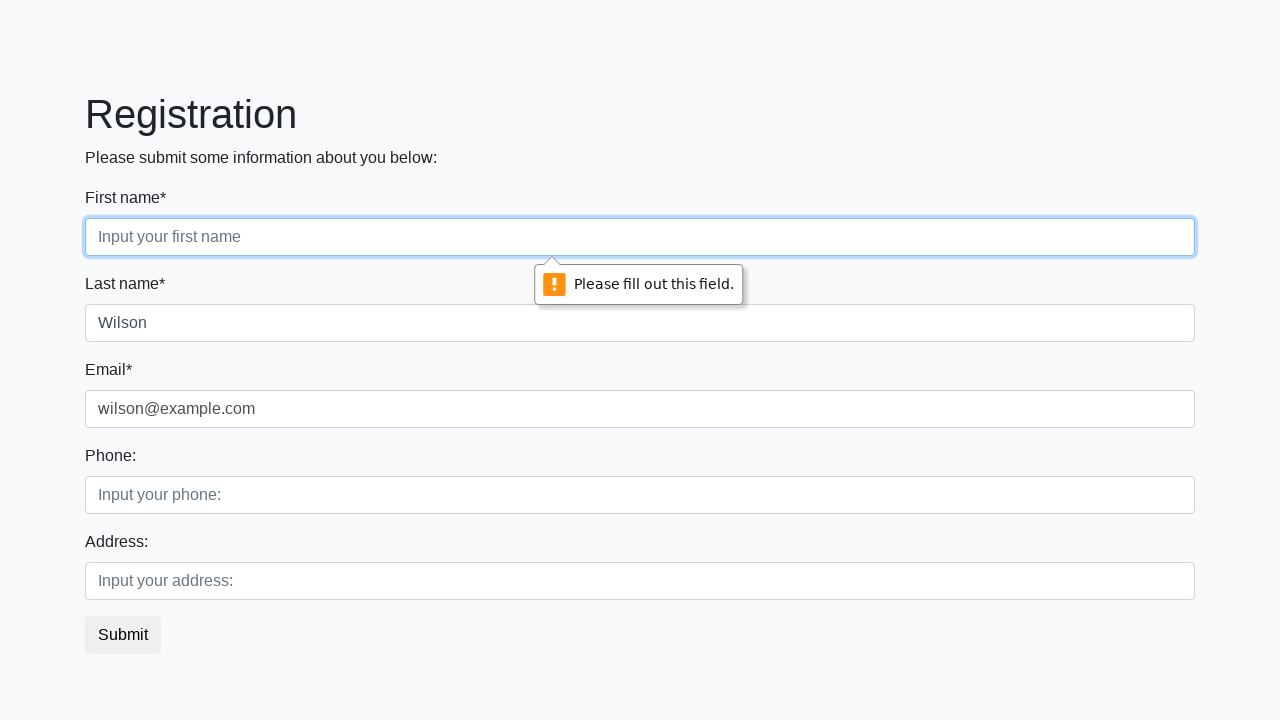

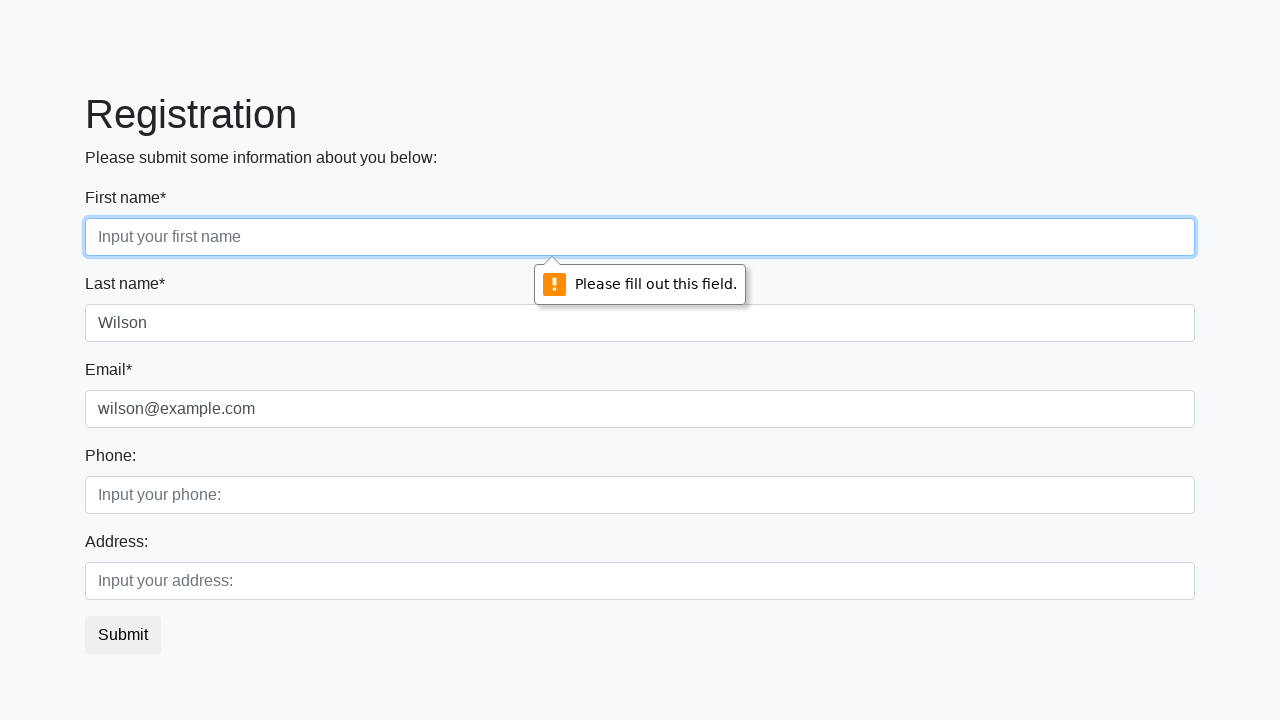